Tests e-commerce product navigation by clicking through catalog menu to view a specific product and verifying its title

Starting URL: https://sauce-demo.myshopify.com/

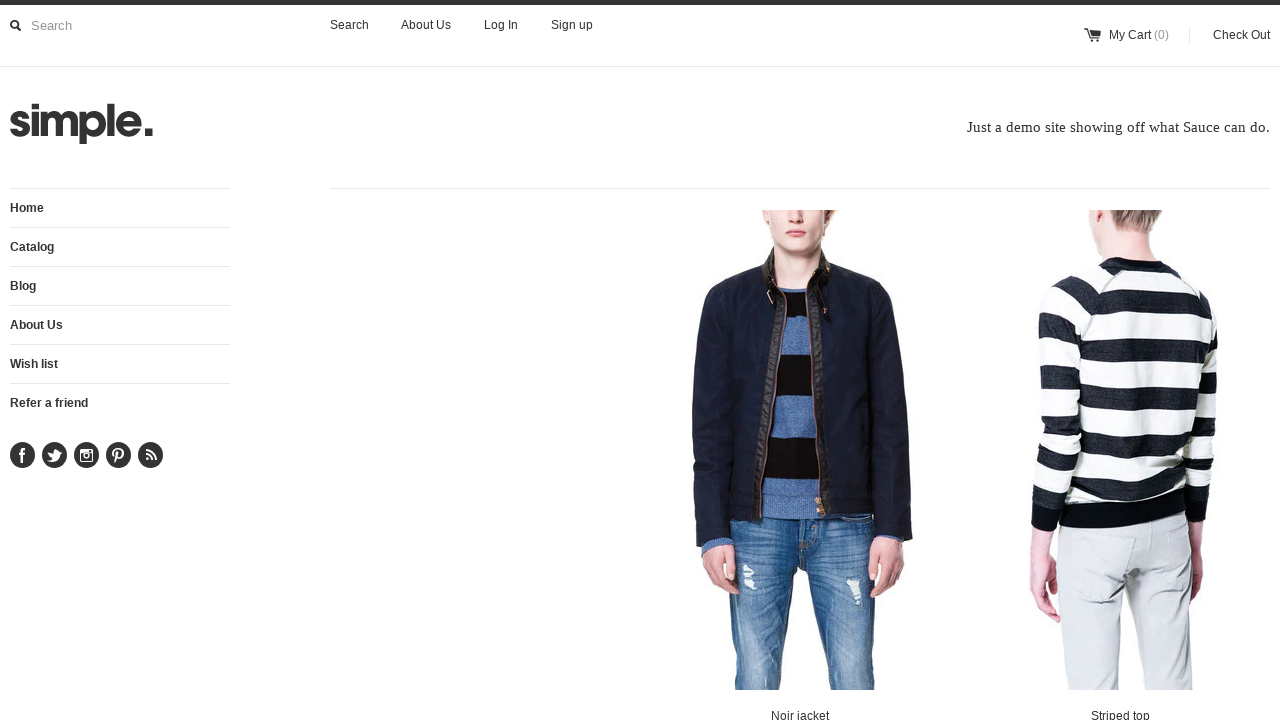

Clicked on catalog menu item at (120, 247) on xpath=//*[@id='main-menu']/li[2]/a
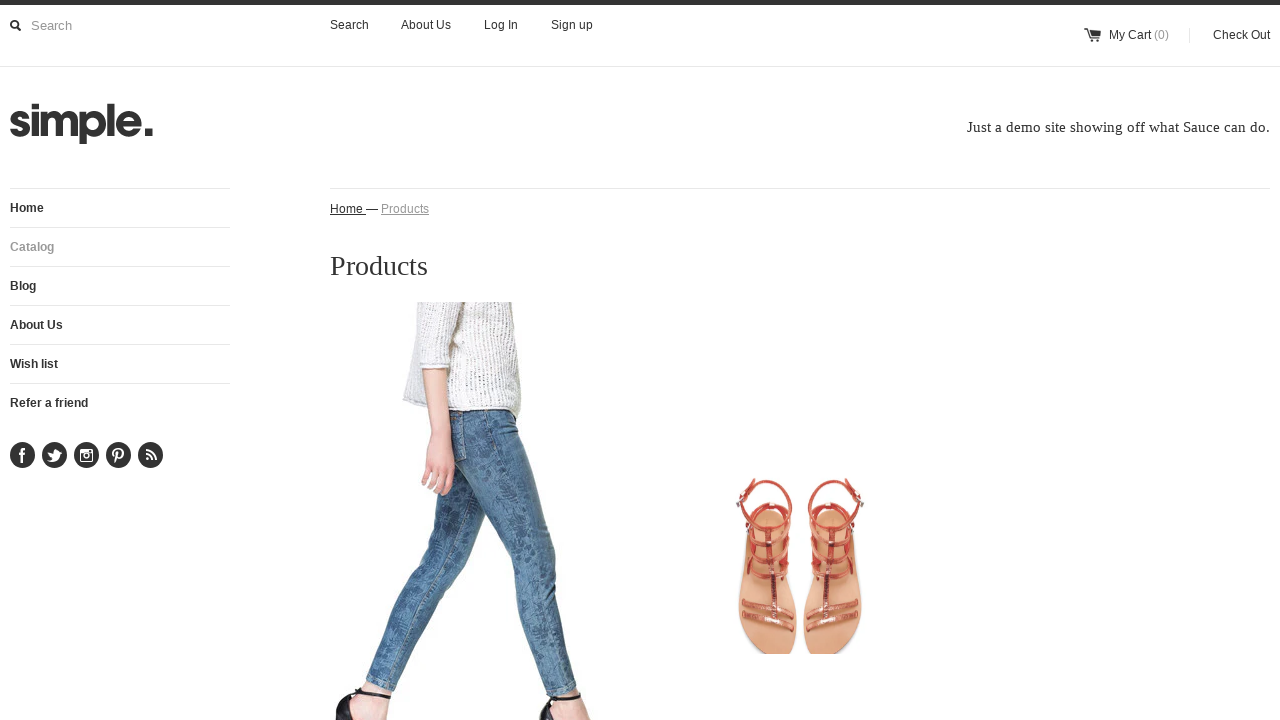

Waited for products to load - product-3 selector found
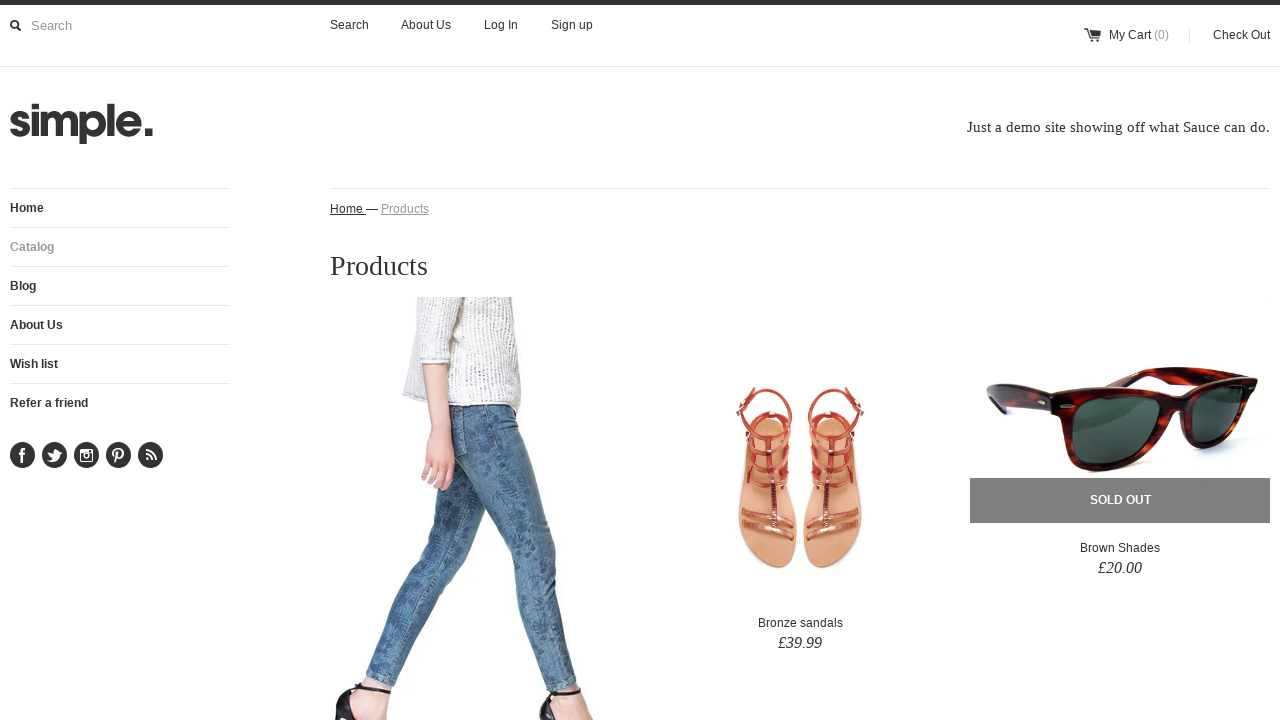

Clicked on shades product at (1120, 438) on #product-3
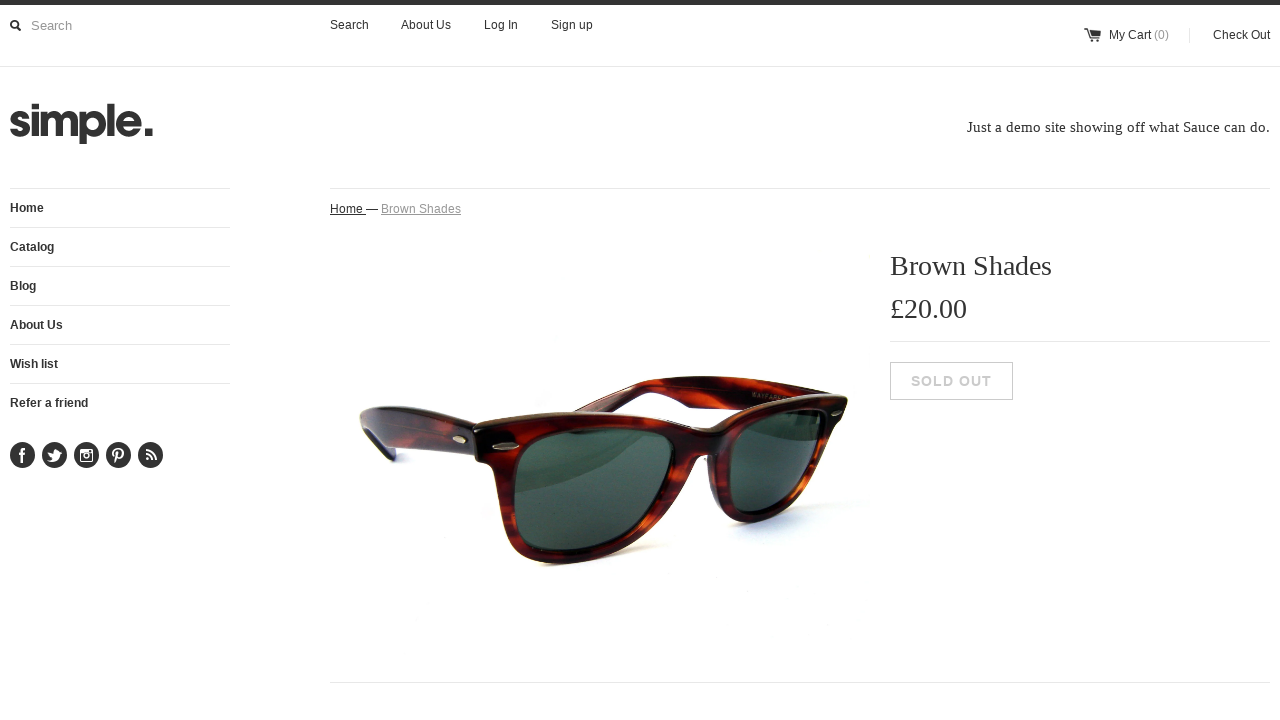

Waited for product page to load - product title selector found
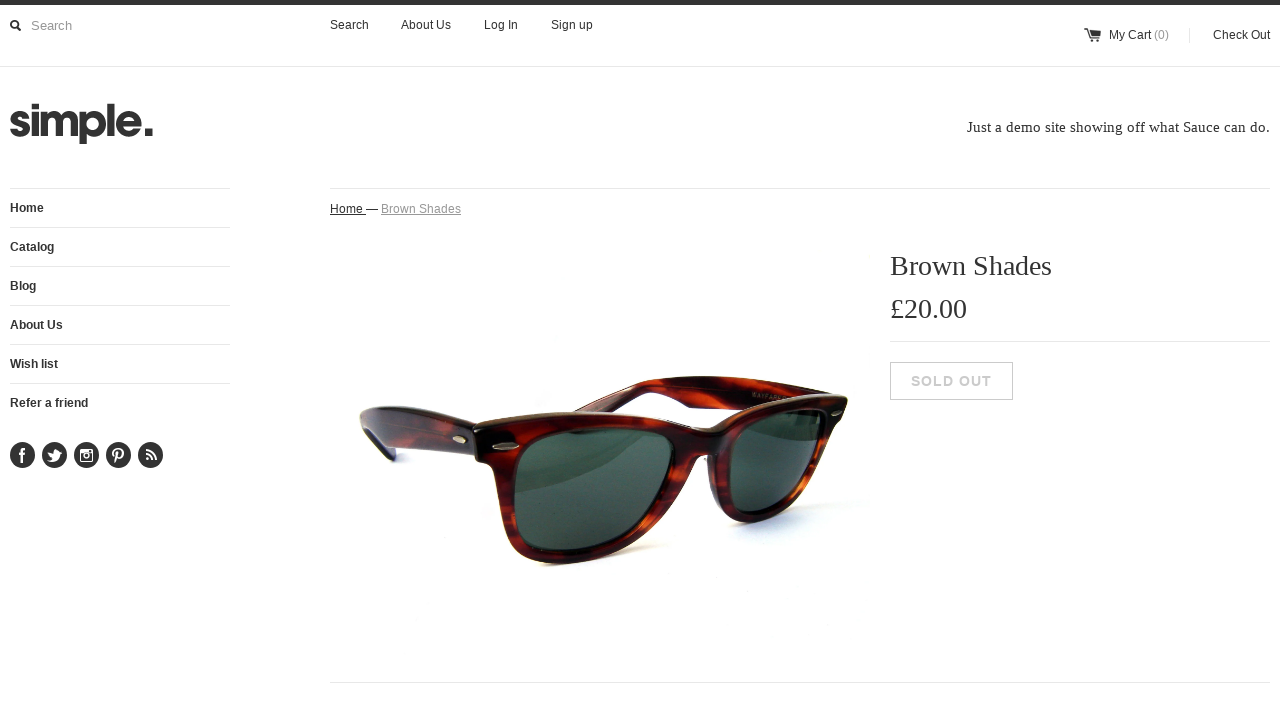

Located product title element
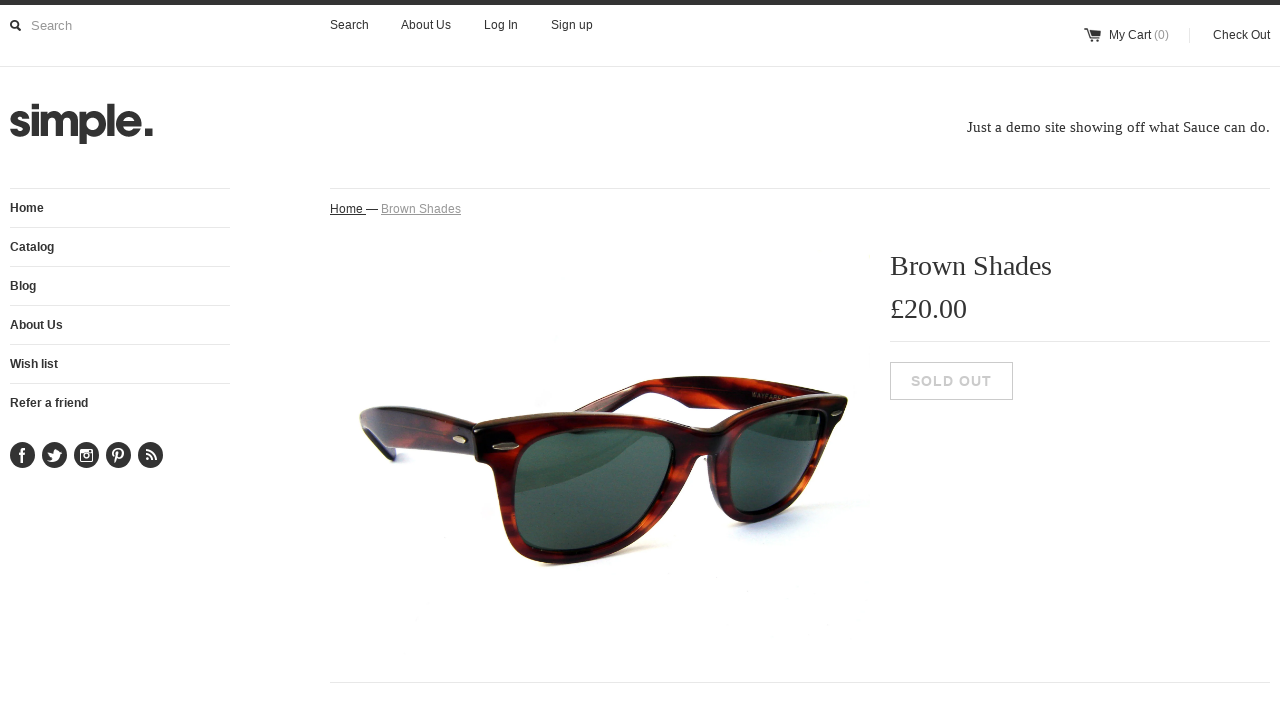

Verified product title is 'Brown Shades'
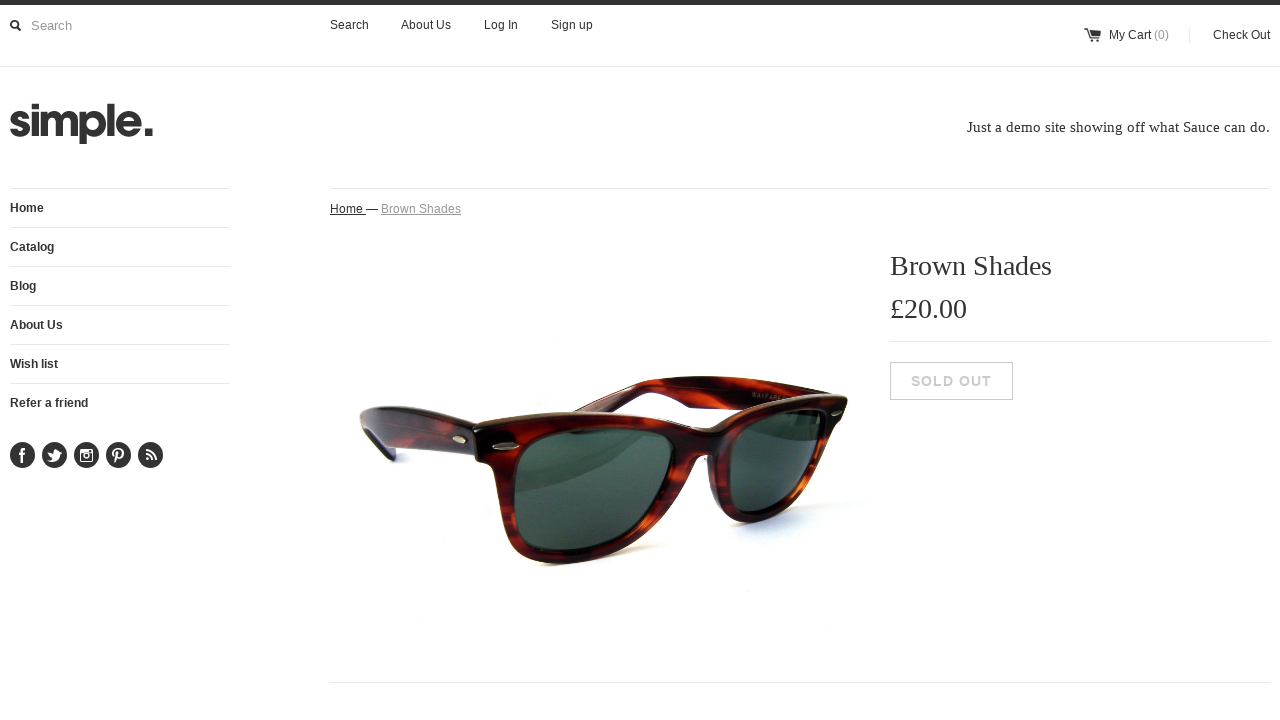

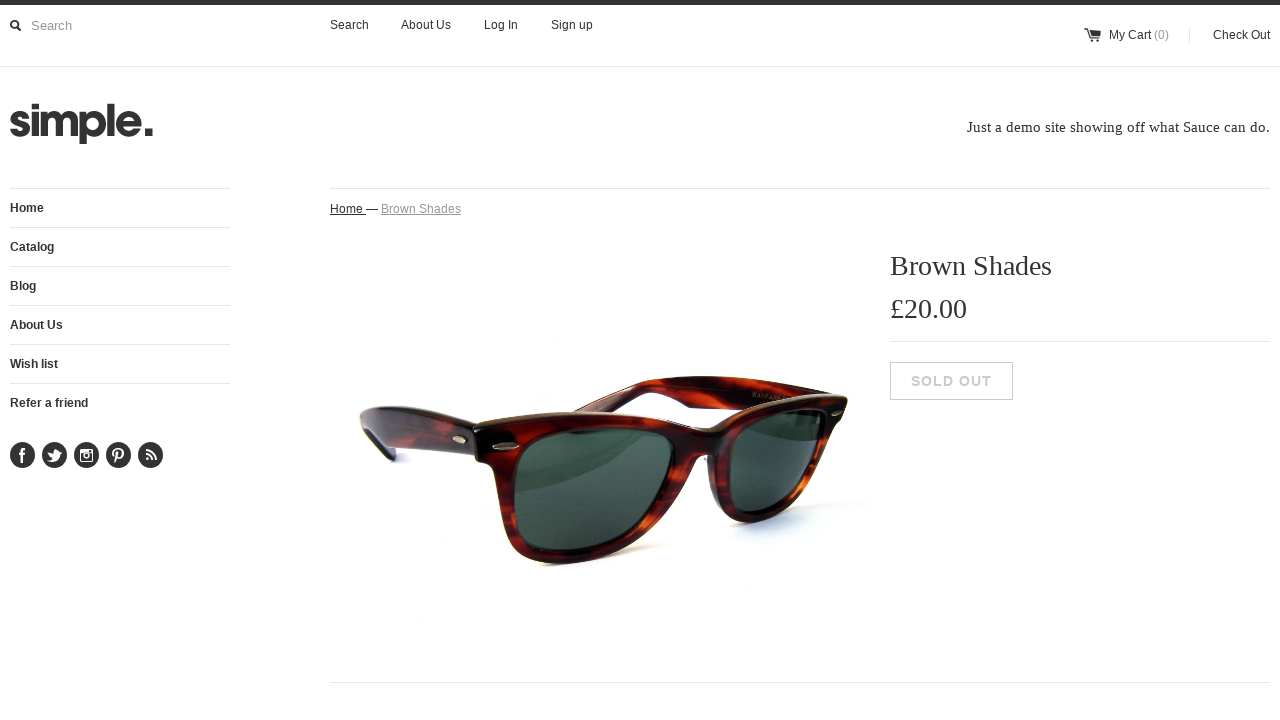